Tests navigation to the checkbox page by clicking the menu item

Starting URL: https://demoqa.com/elements

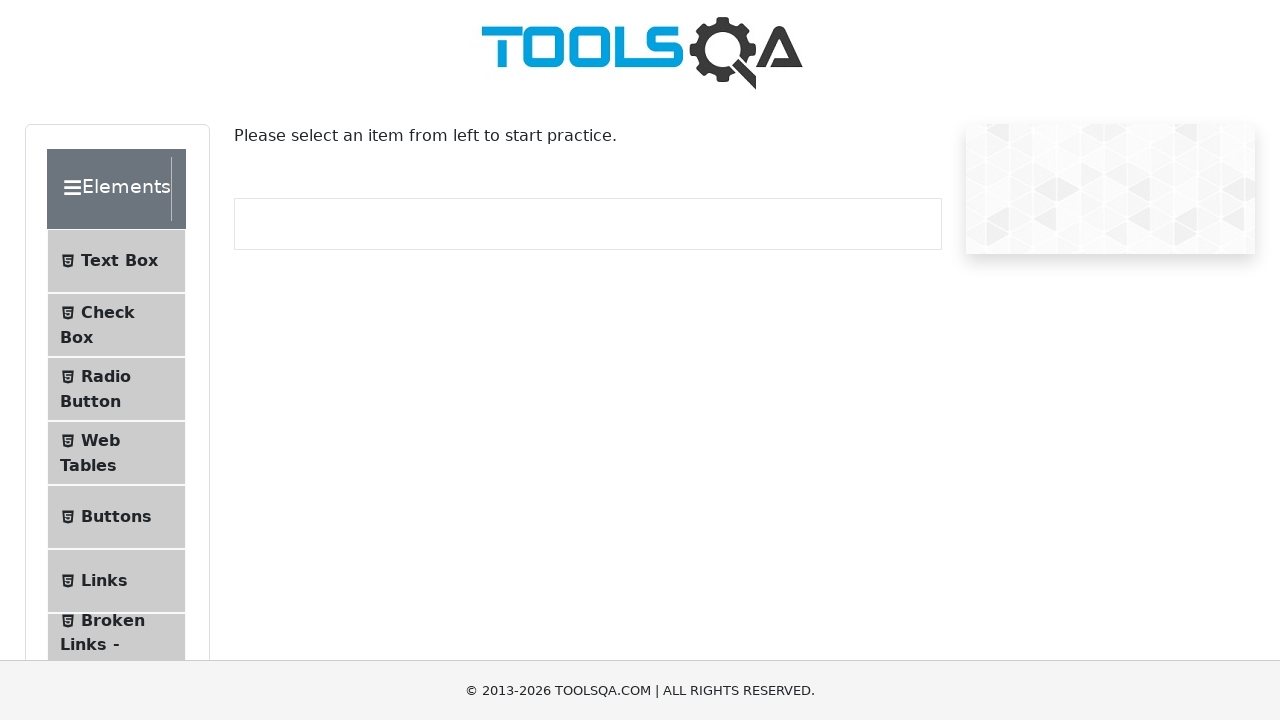

Clicked on Check Box menu item at (116, 325) on #item-1
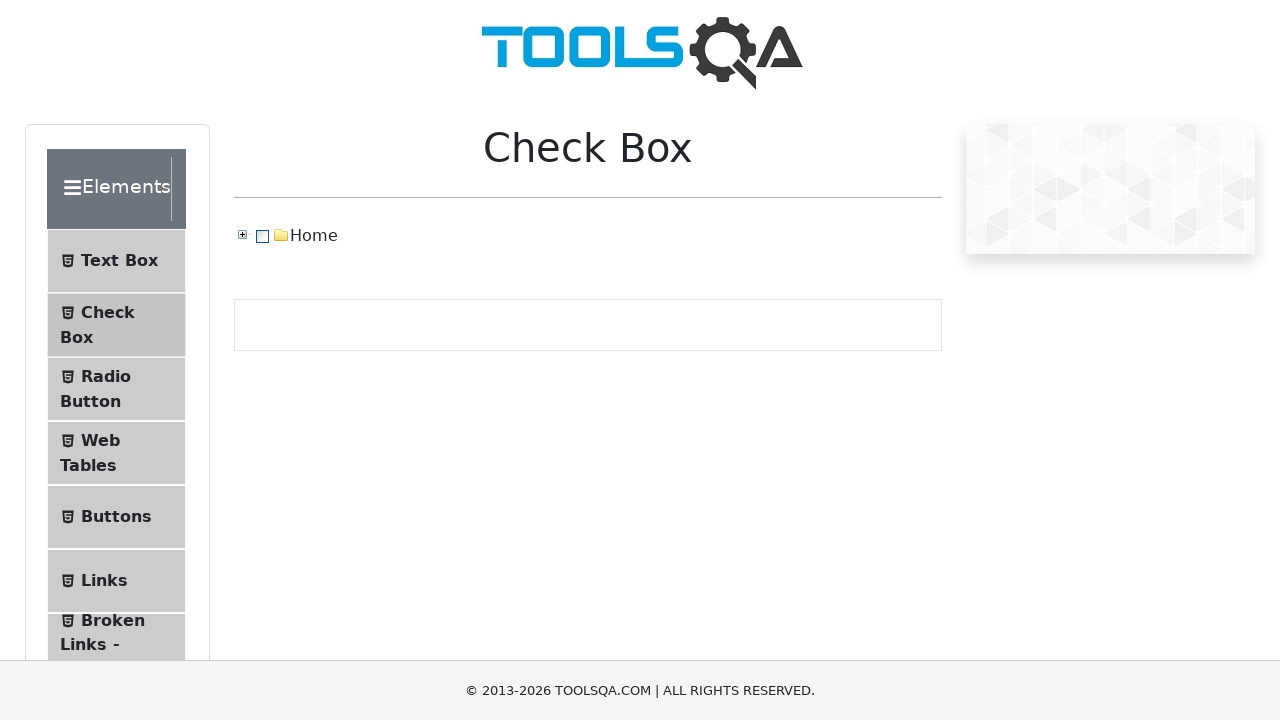

Navigated to /checkbox URL successfully
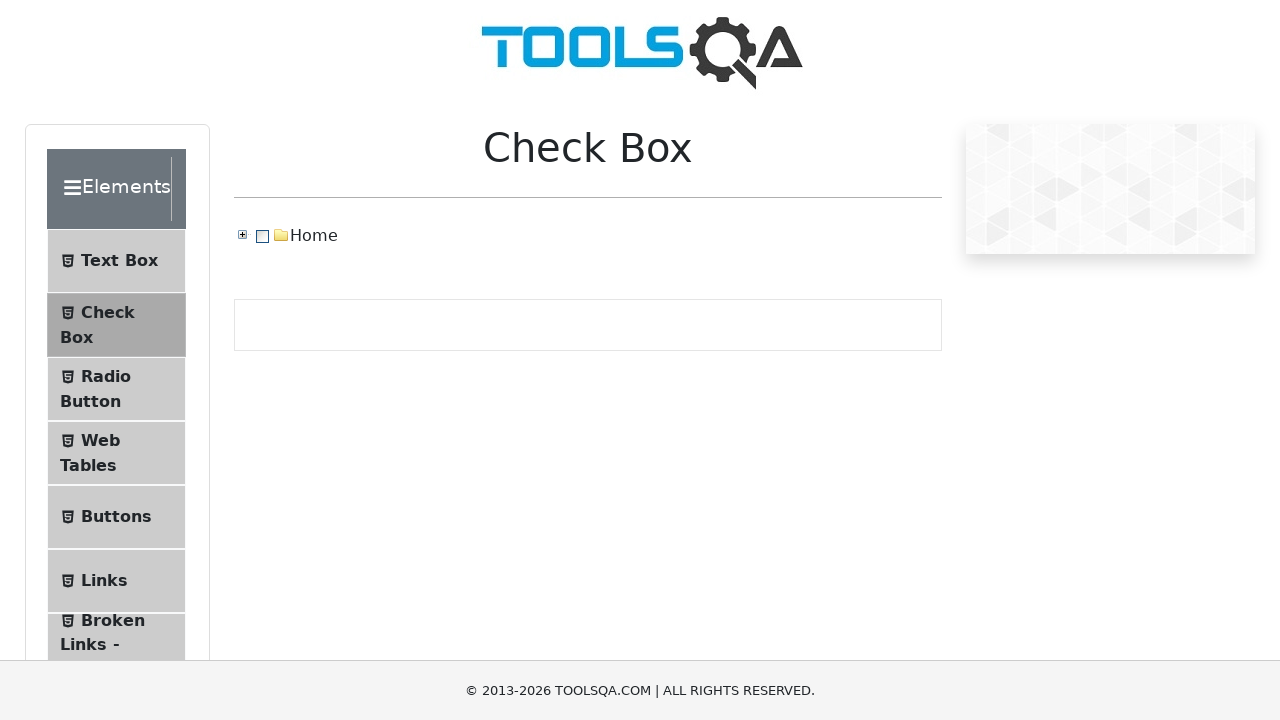

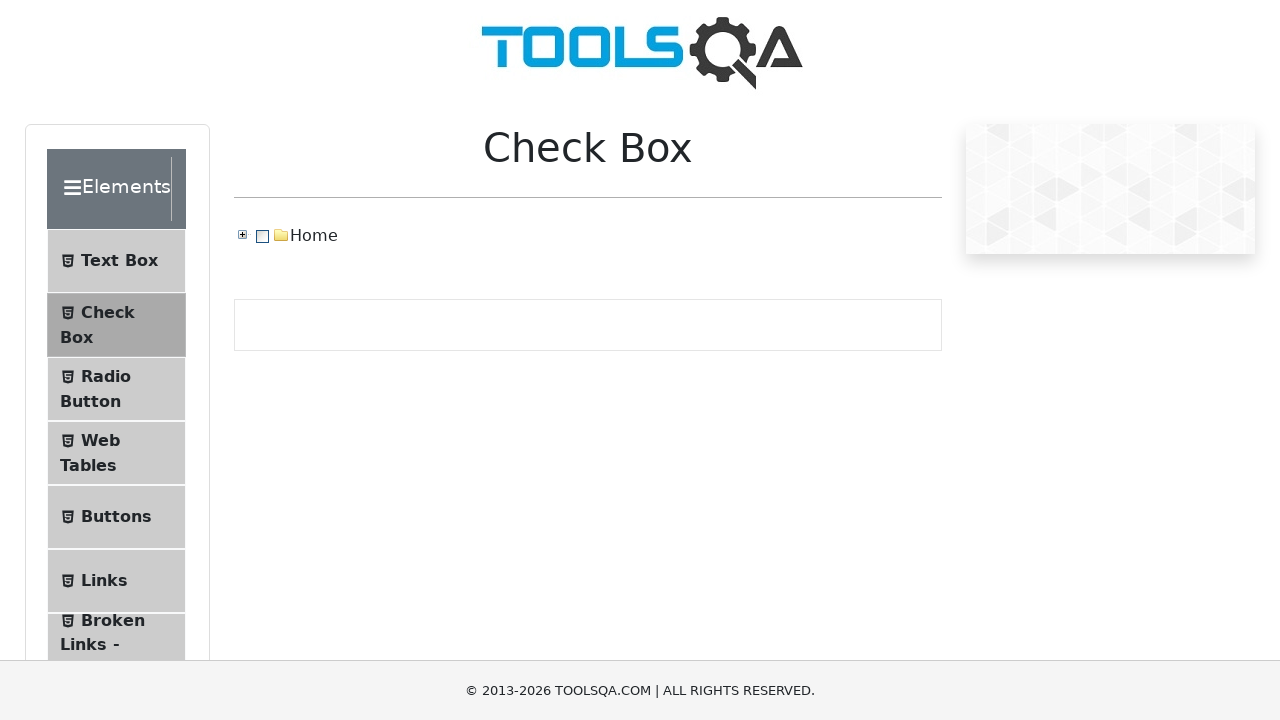